Tests the search functionality by navigating to the search page, entering "python" as a search term, and verifying that search results contain the search term

Starting URL: https://www.99-bottles-of-beer.net/

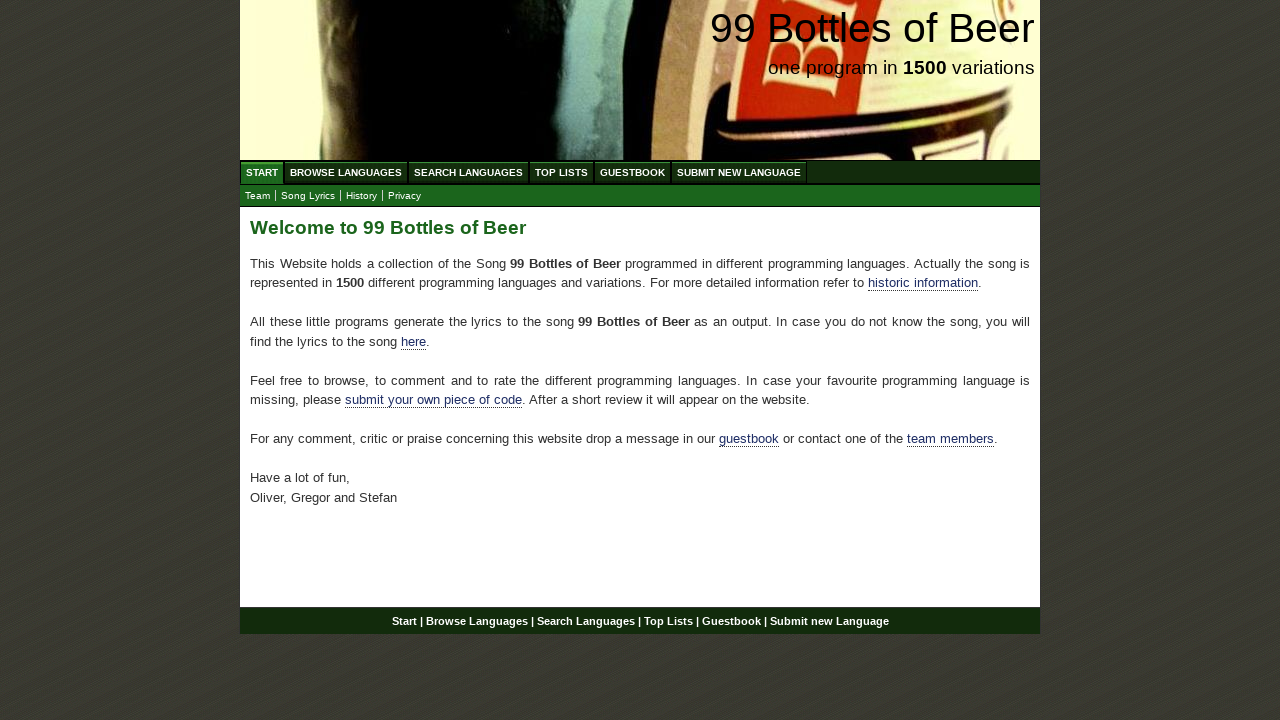

Clicked on Search Languages menu at (468, 172) on xpath=//ul[@id='menu']/li/a[@href='/search.html']
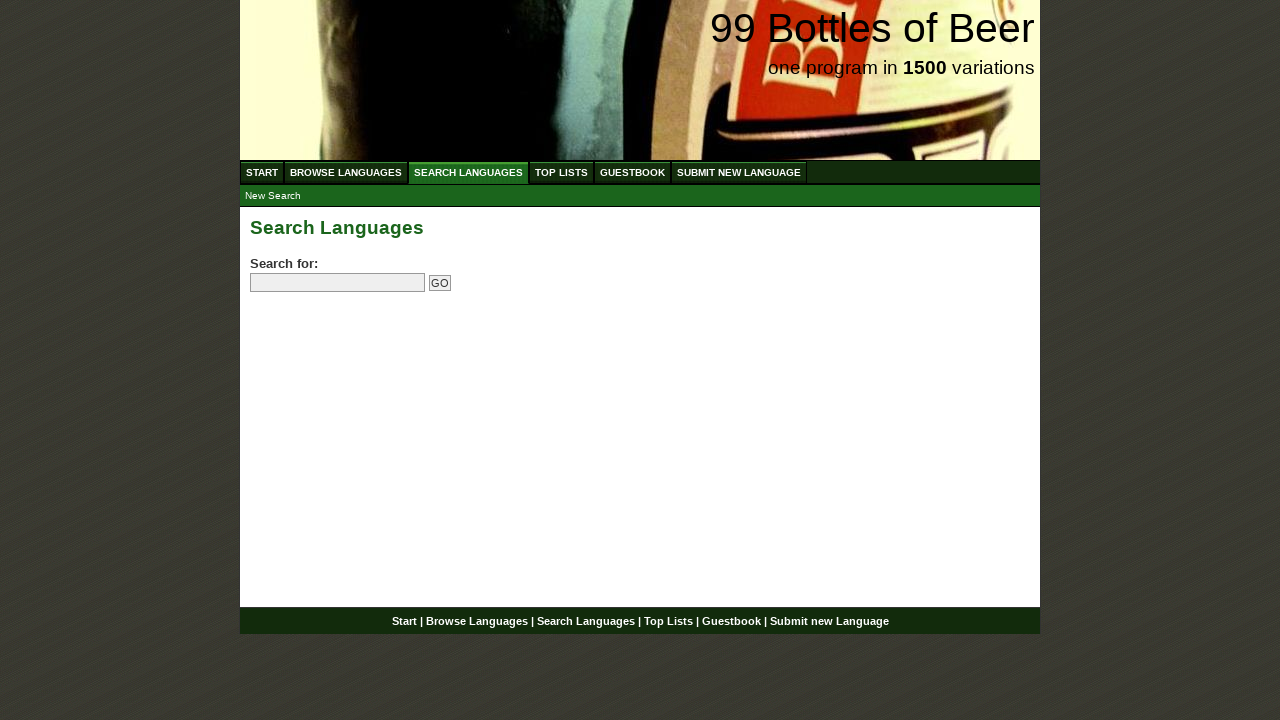

Clicked on search field at (338, 283) on input[name='search']
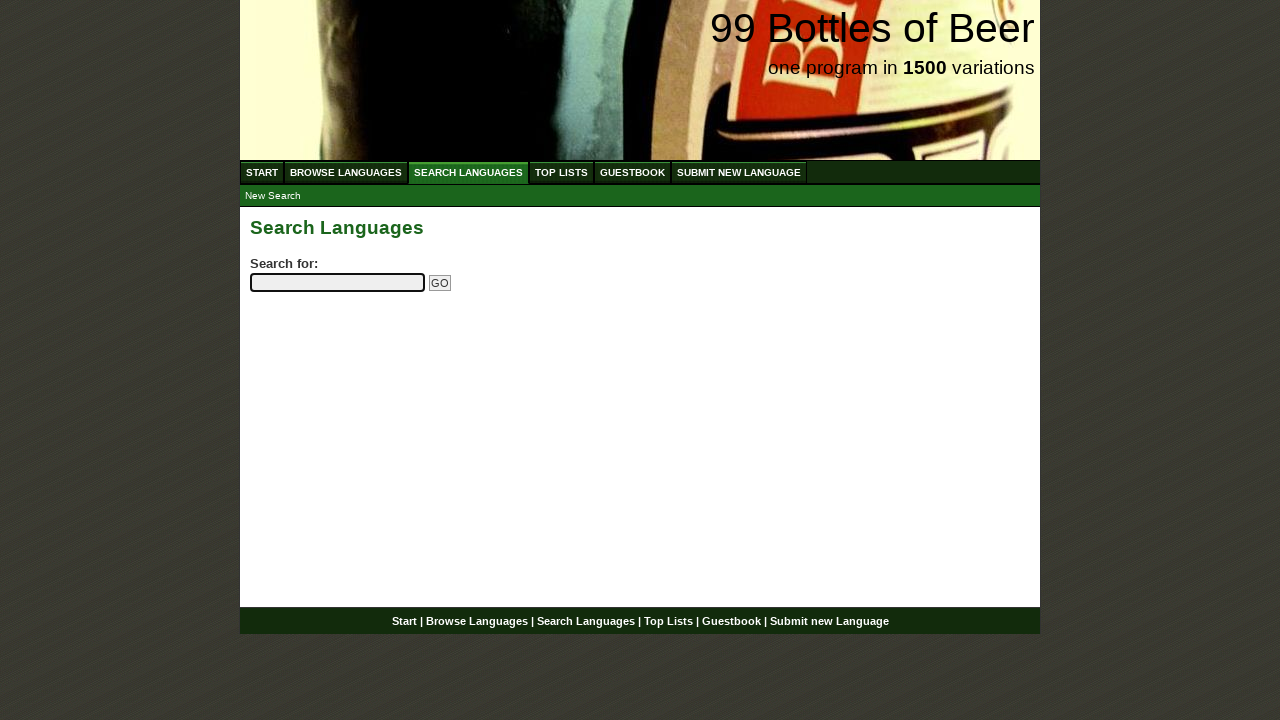

Entered 'python' in search field on input[name='search']
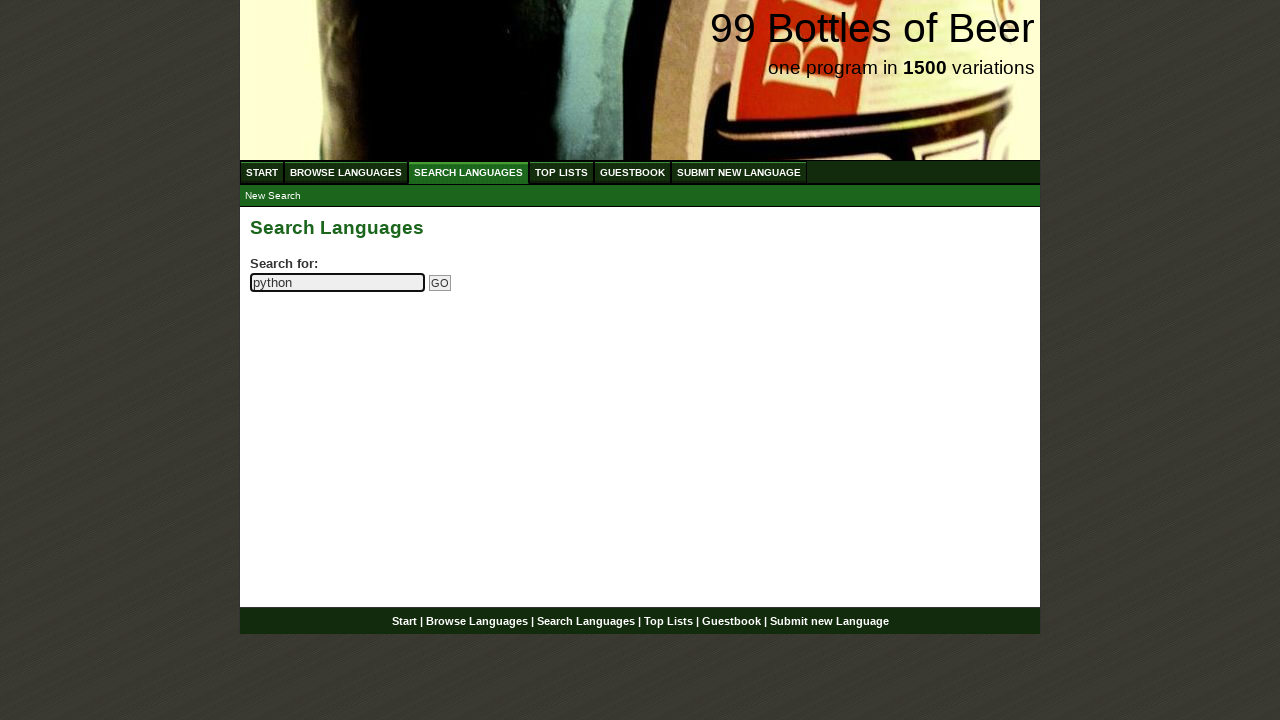

Clicked Go button to submit search at (440, 283) on input[name='submitsearch']
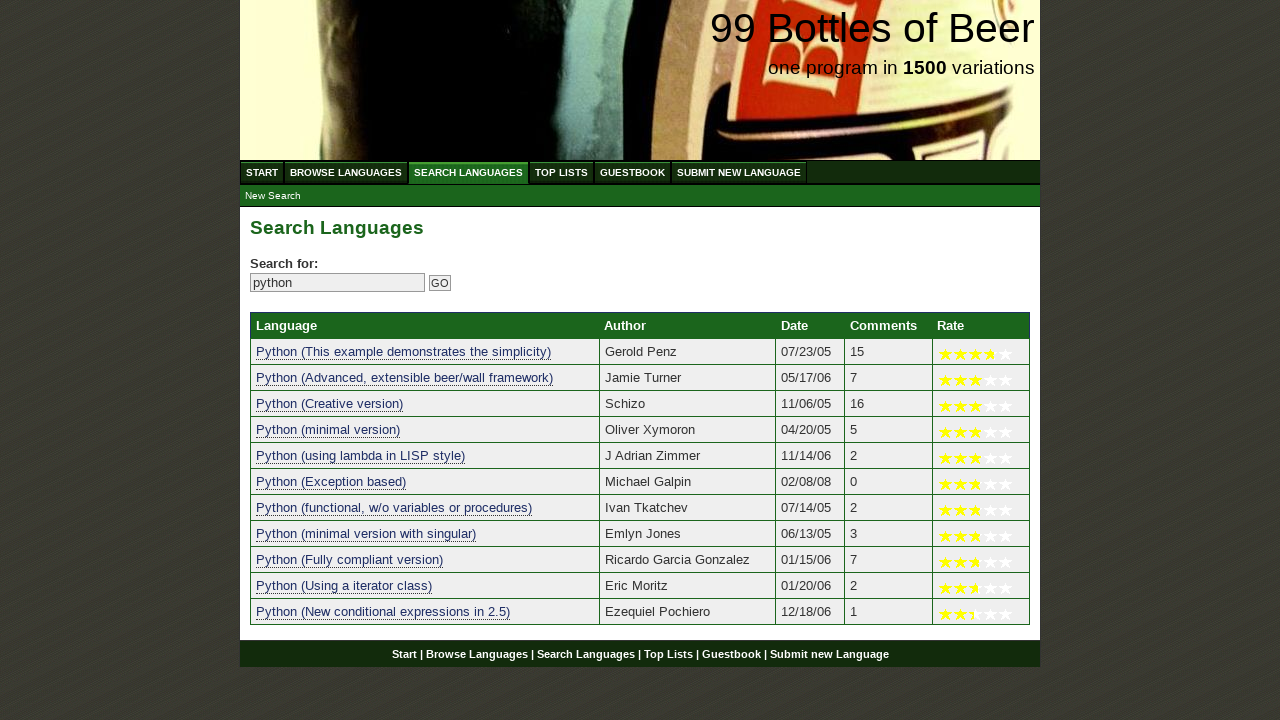

Search results table loaded successfully
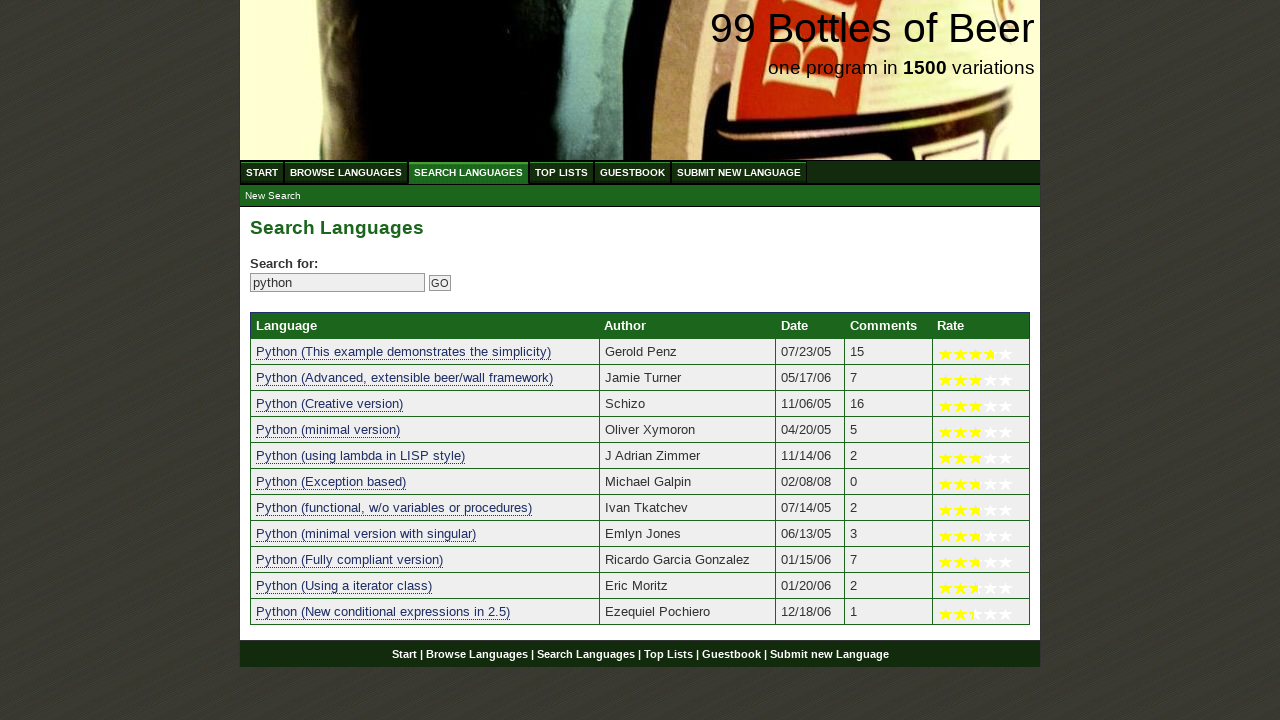

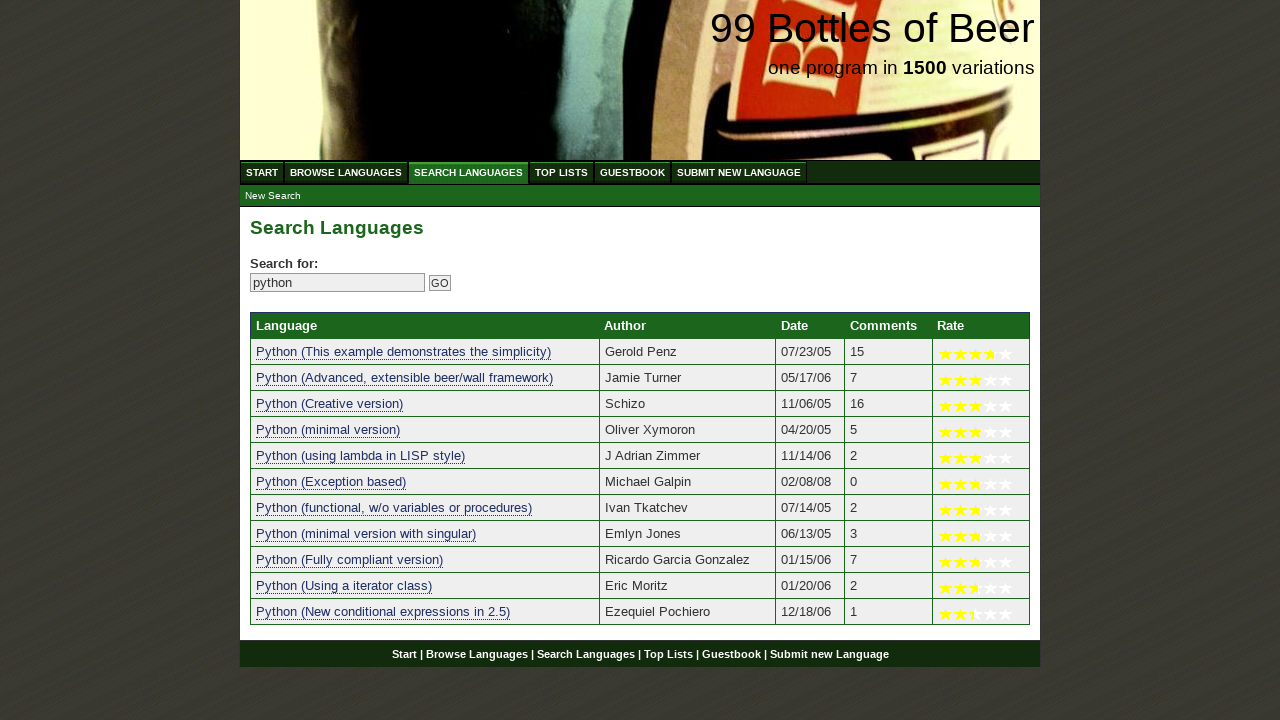